Launches Firefox browser and navigates to the CSS Diner game website

Starting URL: https://flukeout.github.io/

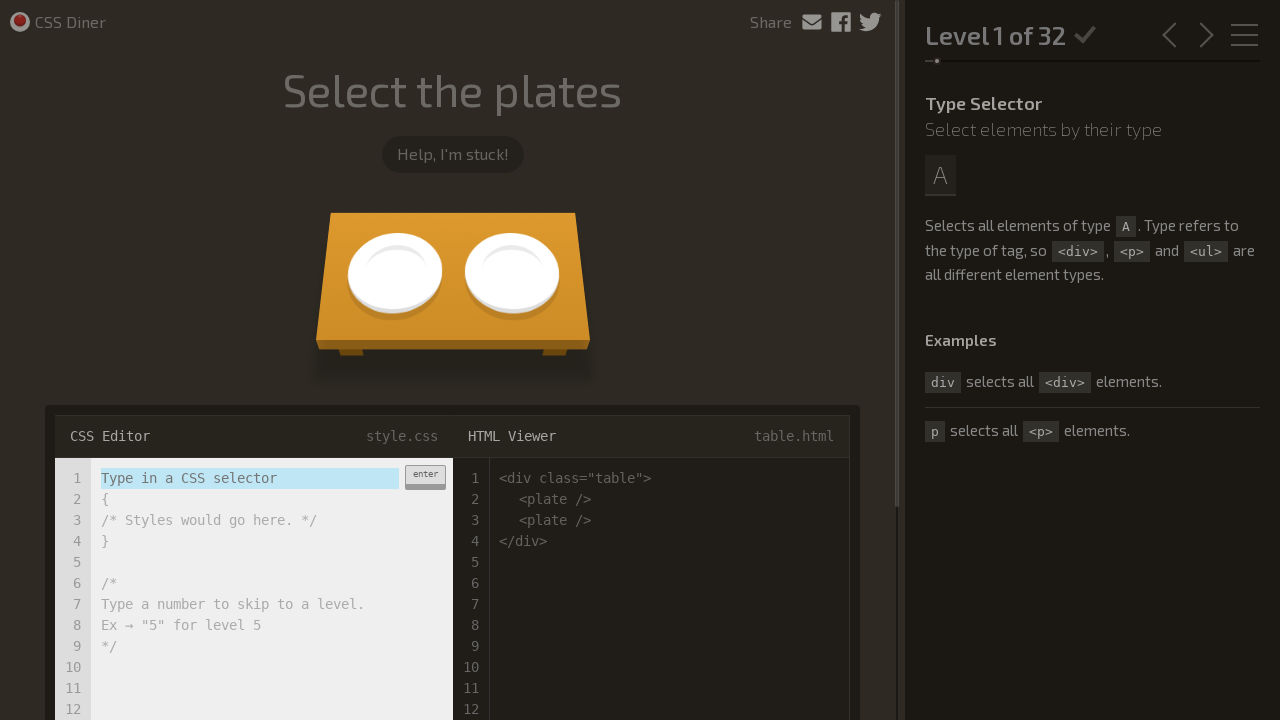

Navigated to CSS Diner game website at https://flukeout.github.io/
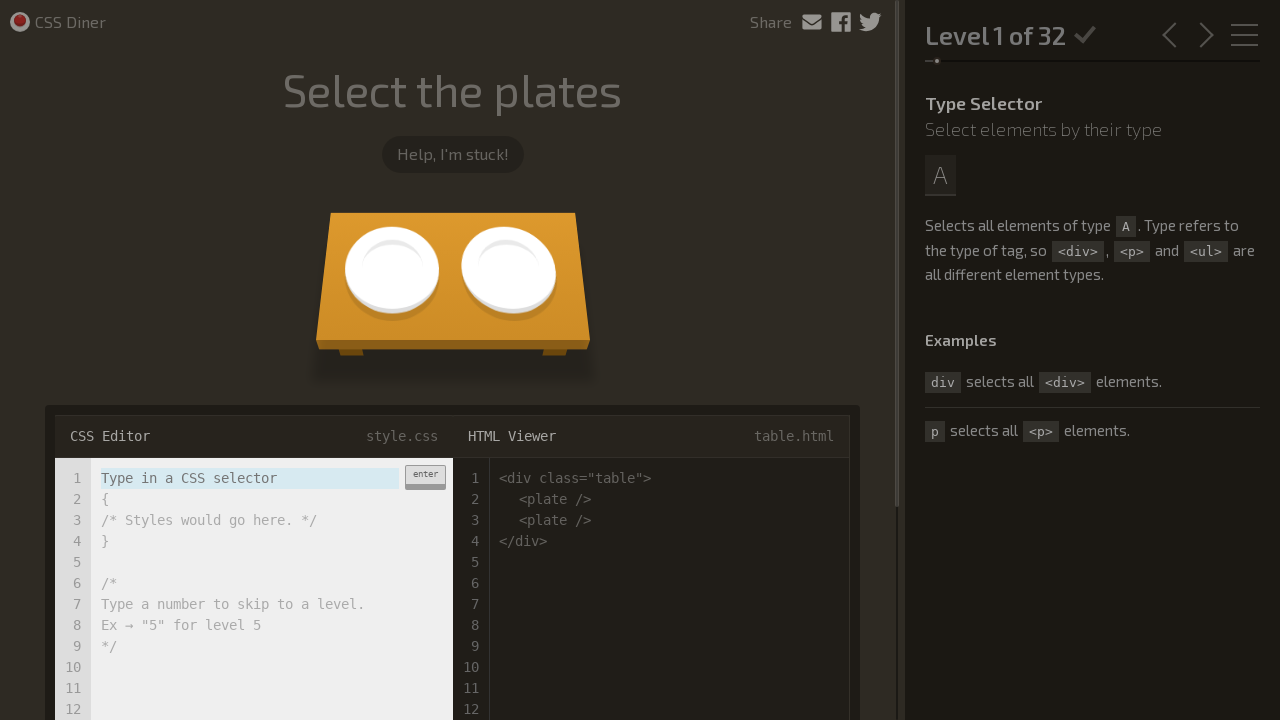

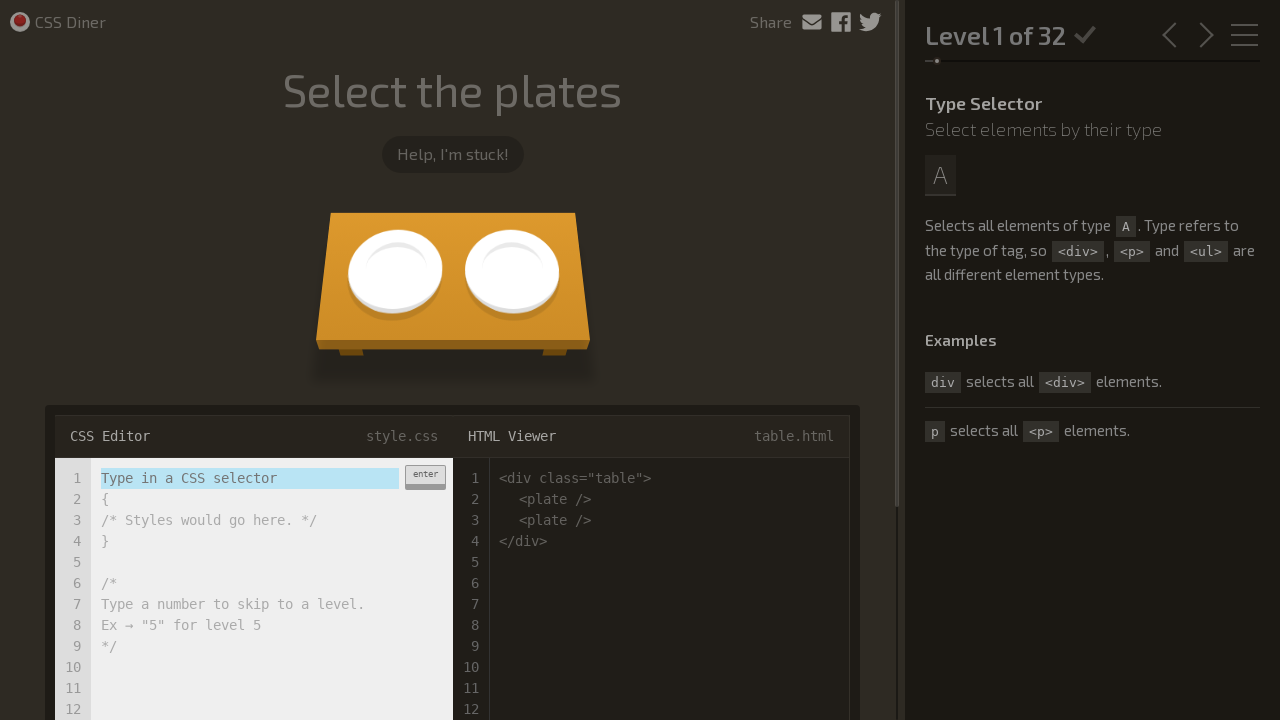